Tests Bootstrap dropdown functionality by clicking the dropdown button and selecting an option from the menu

Starting URL: https://v4-alpha.getbootstrap.com/components/dropdowns/

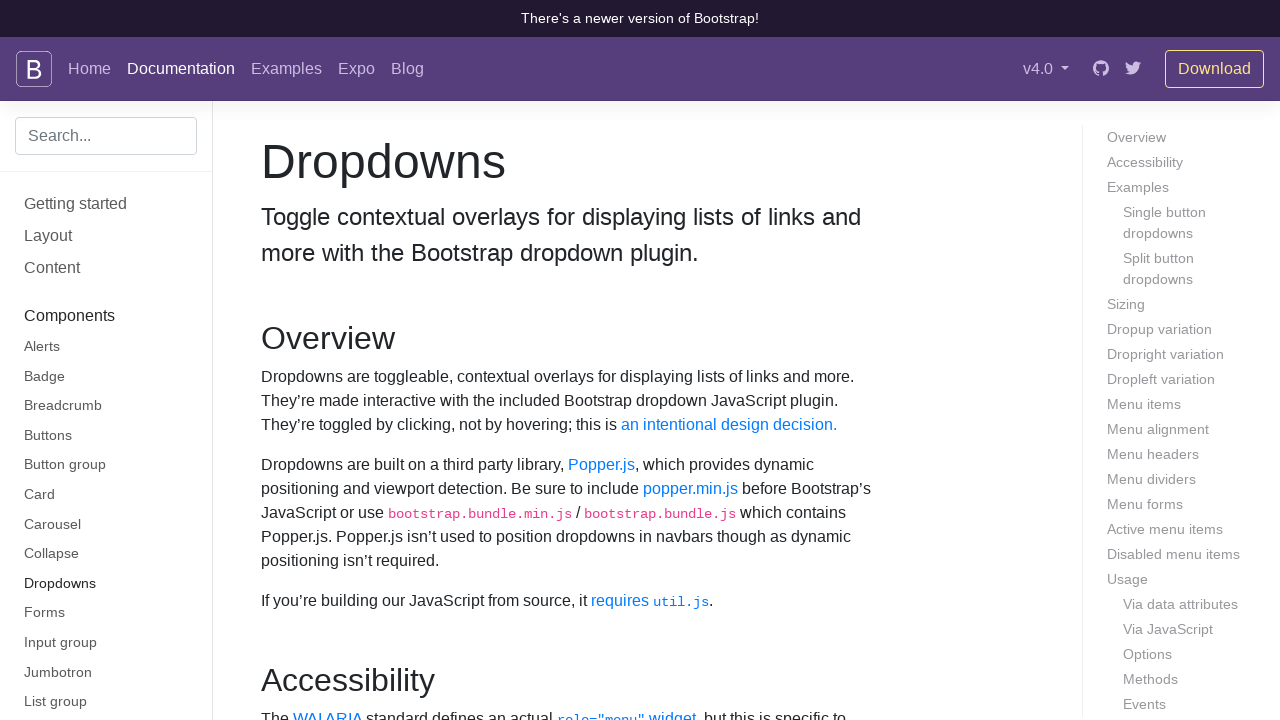

Clicked dropdown button to open the menu at (370, 360) on button#dropdownMenuButton
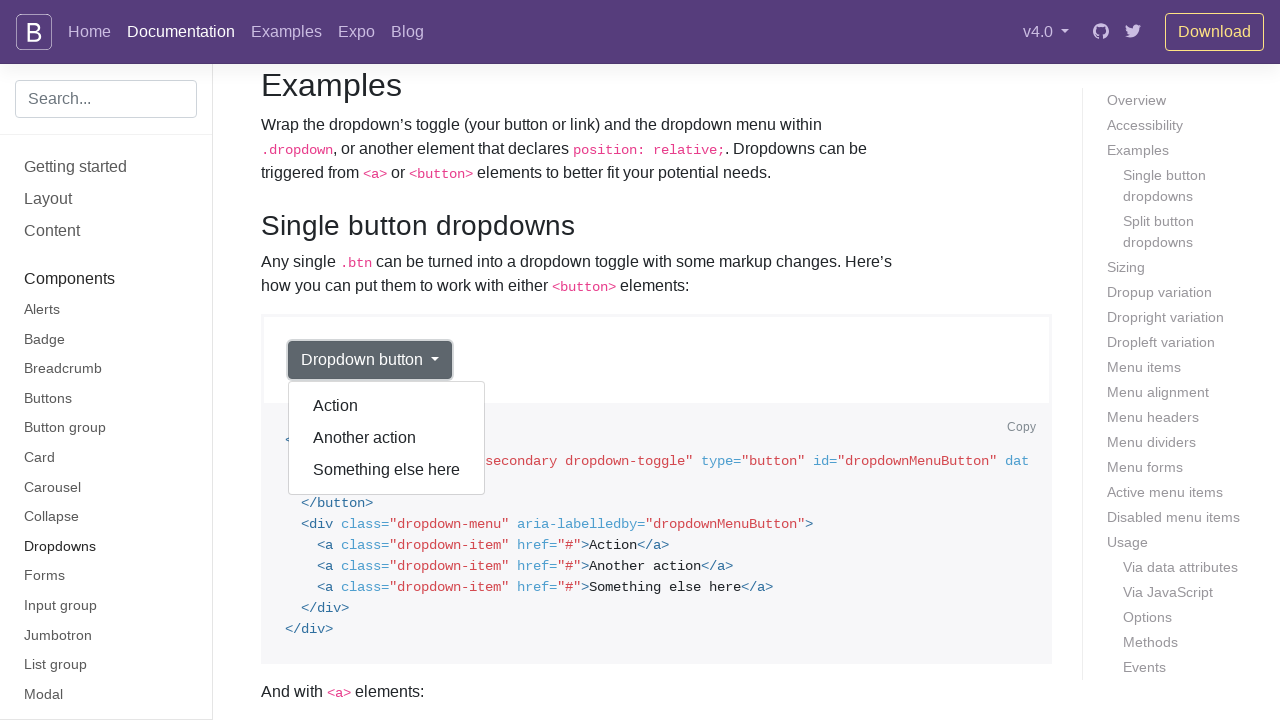

Dropdown menu appeared and is now visible
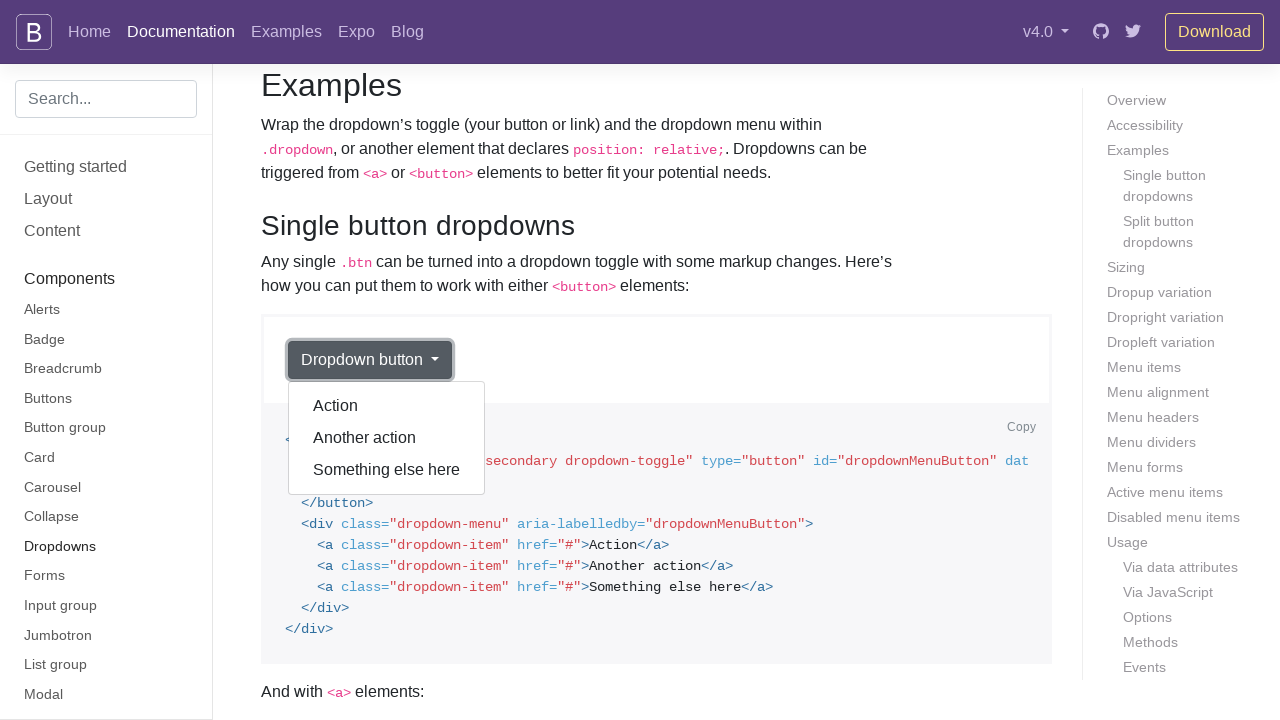

Located all dropdown menu options
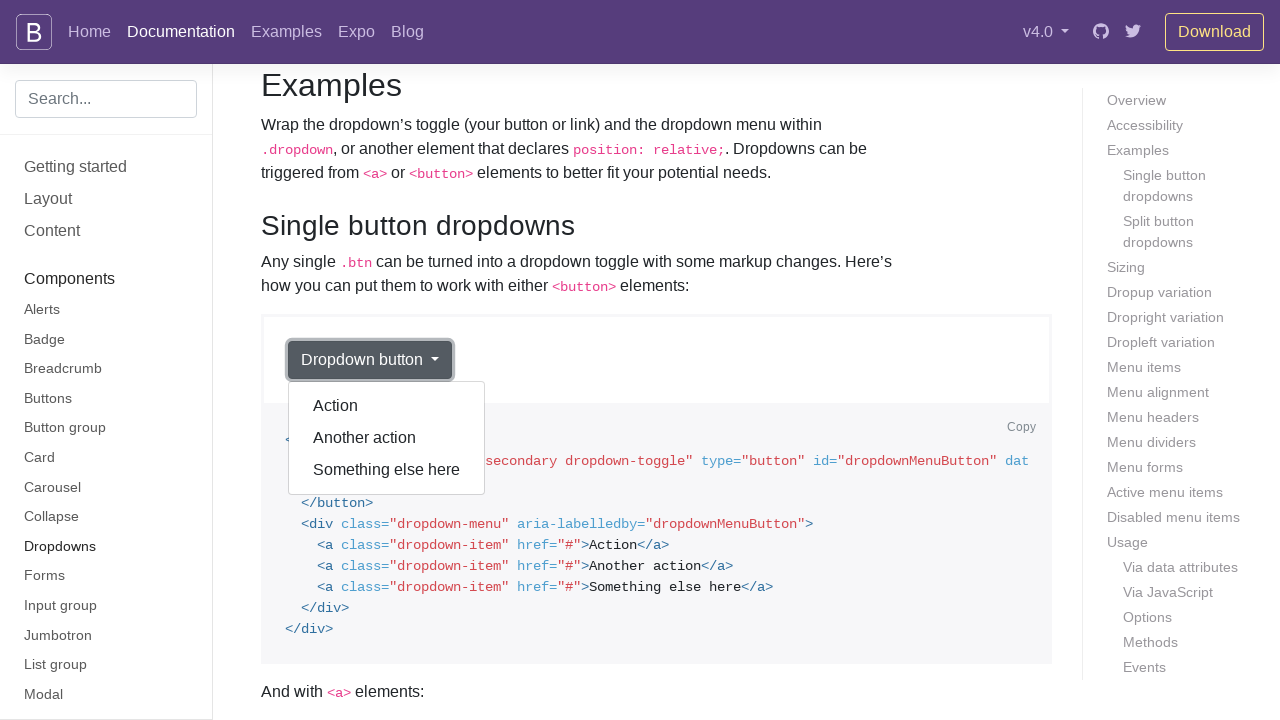

Clicked 'Another action' option from dropdown menu at (387, 438) on div.dropdown-menu[aria-labelledby='dropdownMenuButton'] a >> nth=1
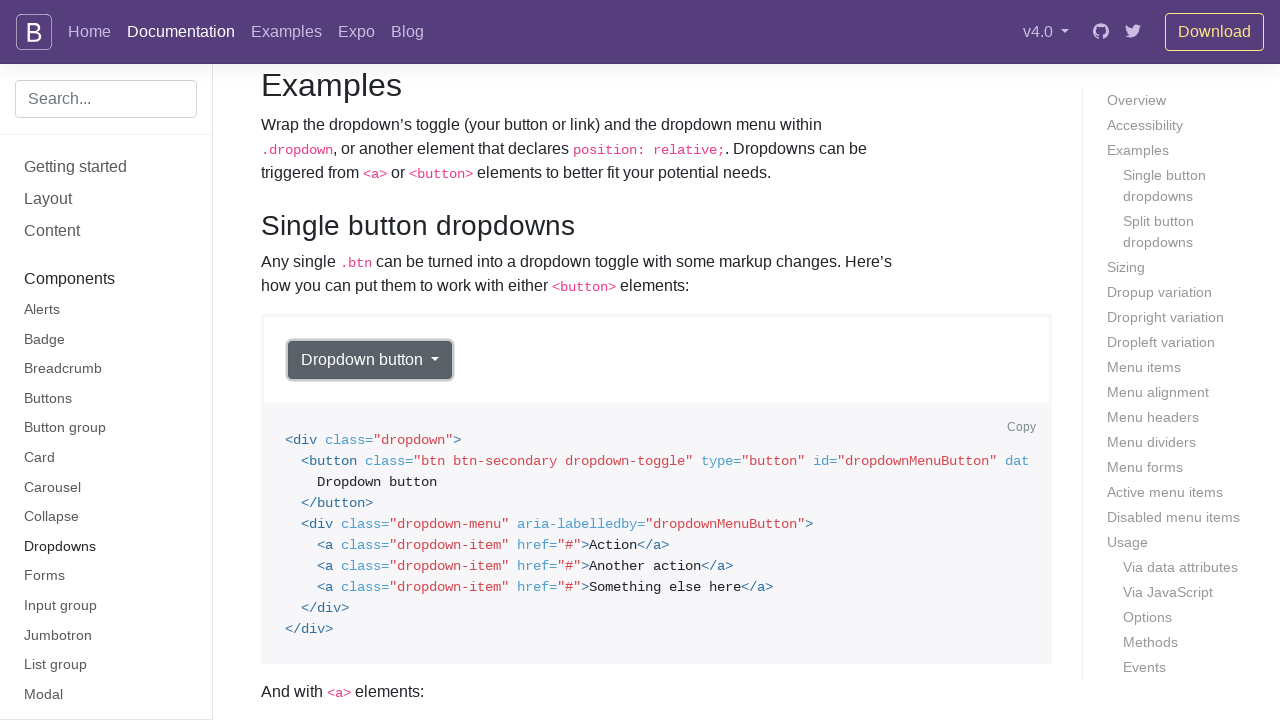

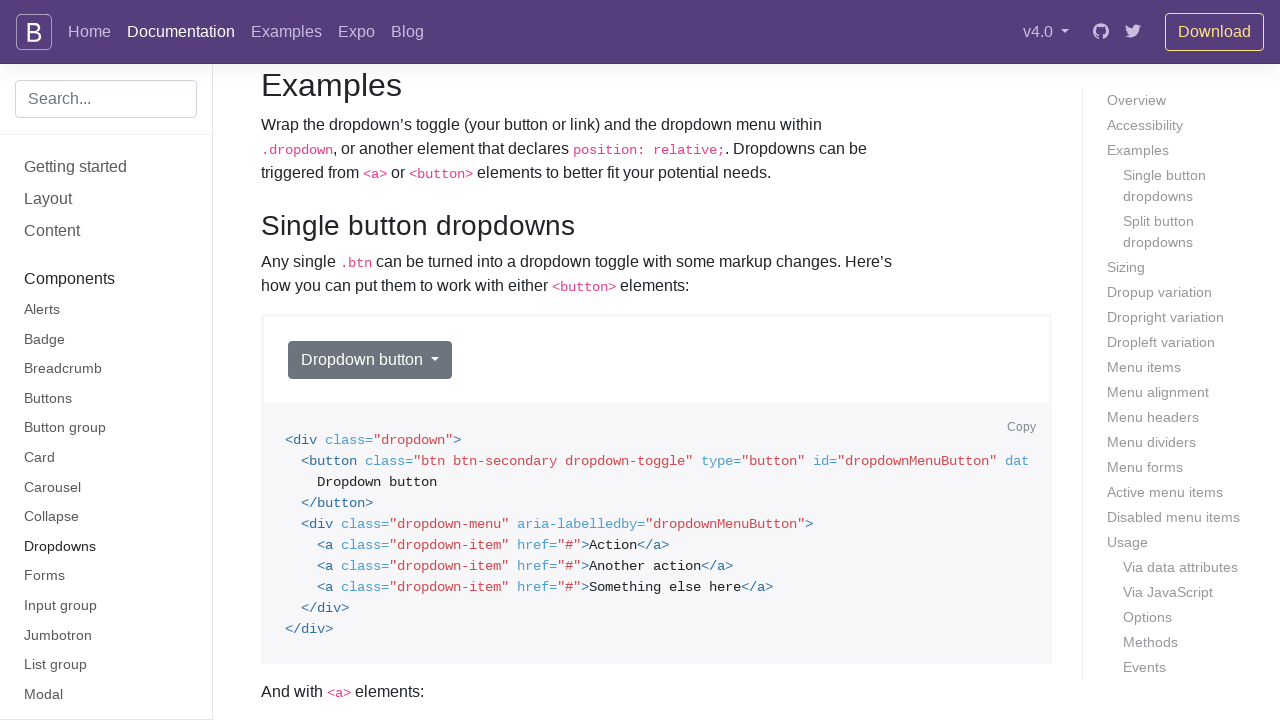